Verifies that the debt payment form has correct placeholder text for account number, sum, and email fields.

Starting URL: https://www.mts.by/

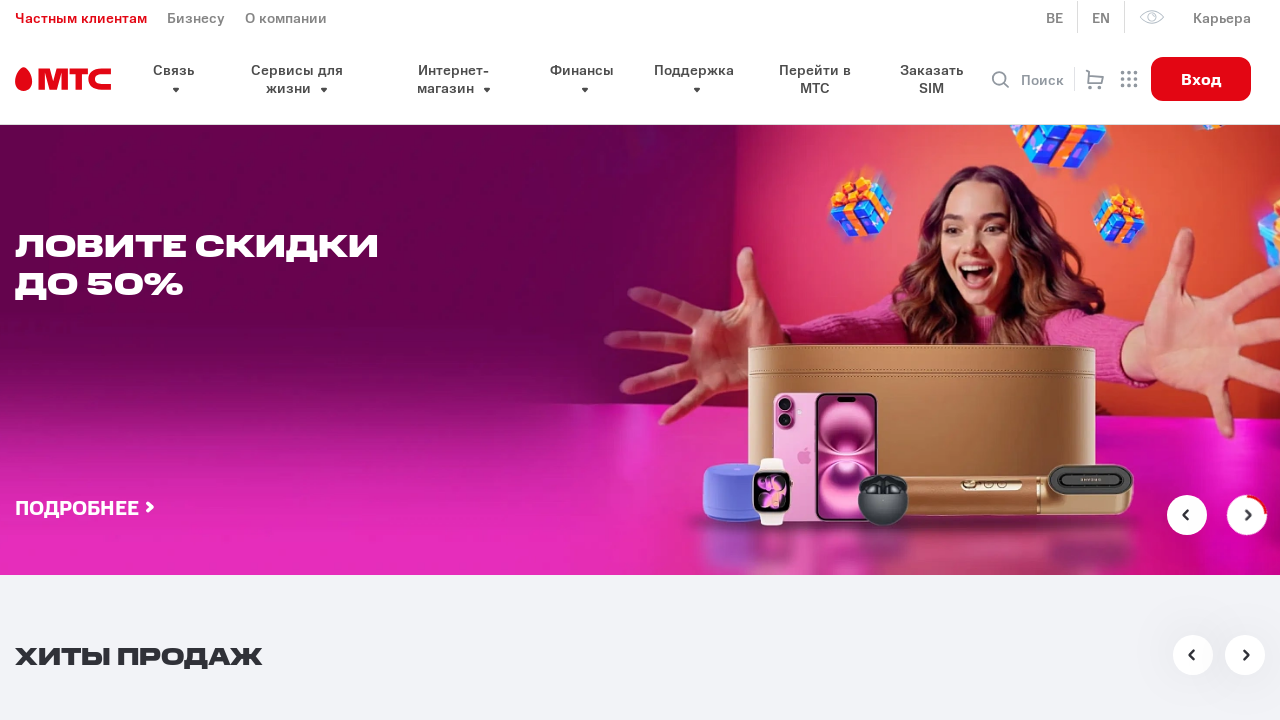

Waited for arrears account input field to be visible
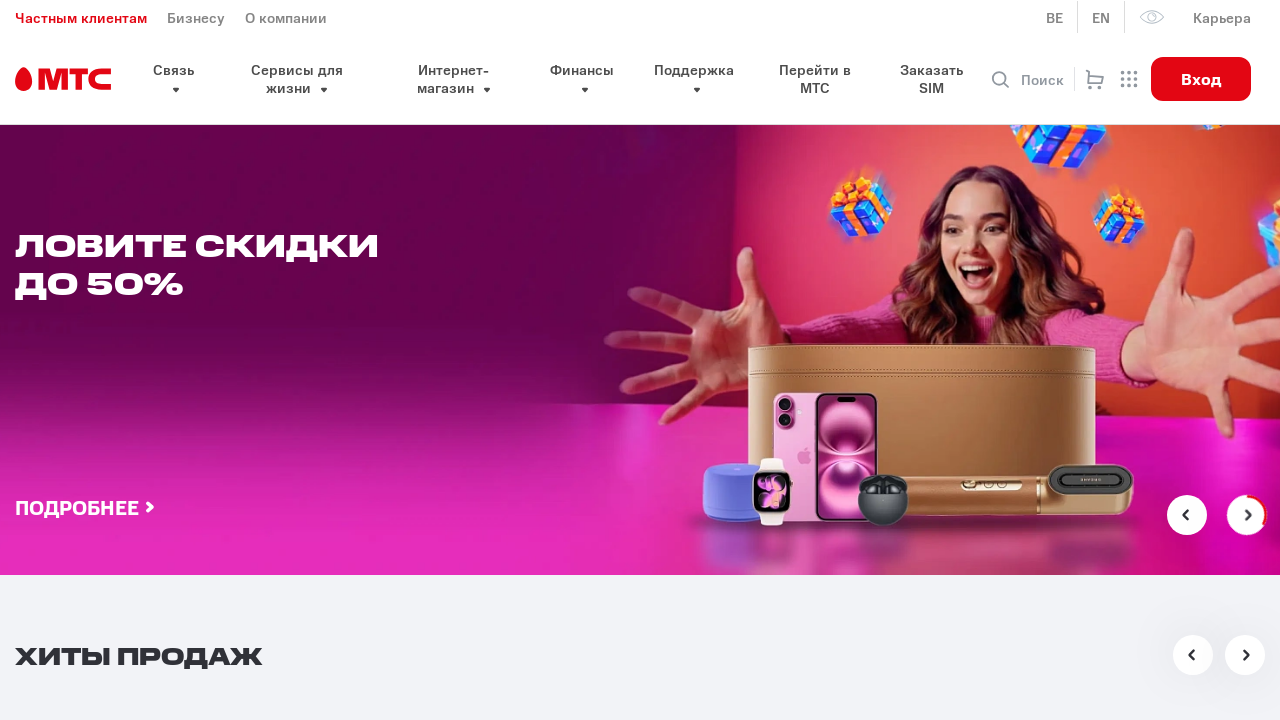

Verified account number field has correct placeholder text 'Номер счета на 2073'
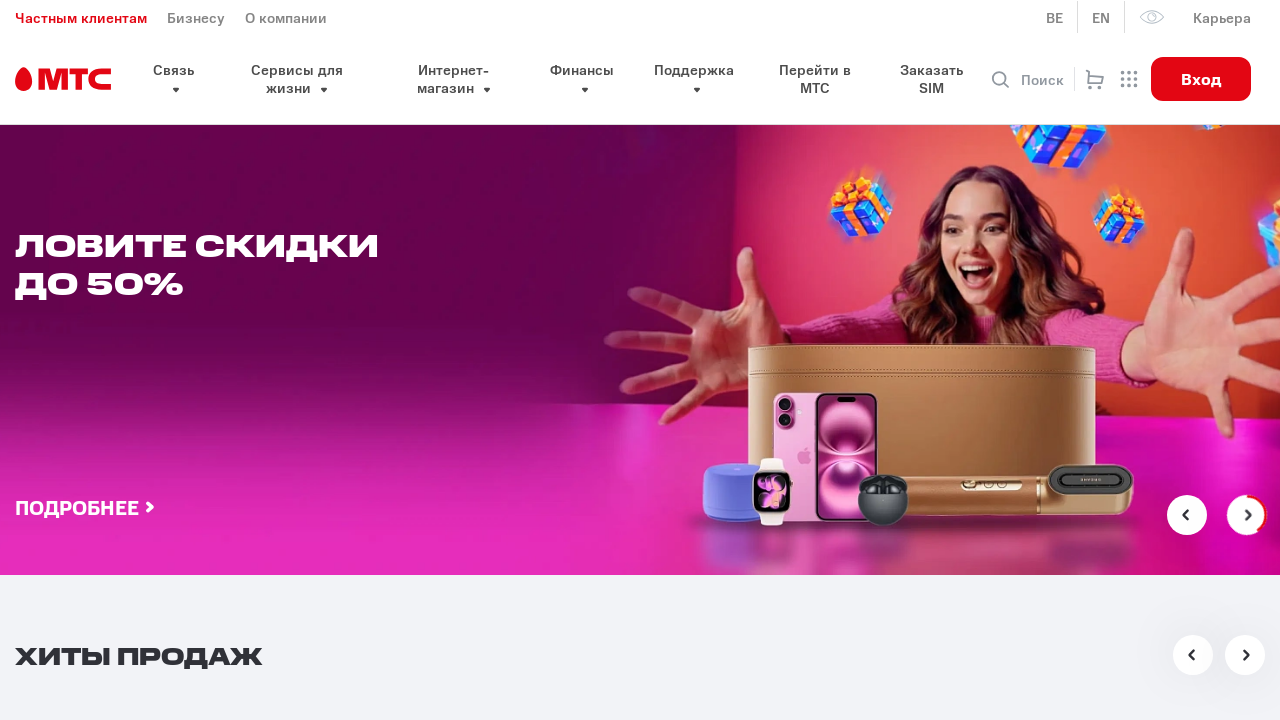

Verified sum field has correct placeholder text 'Сумма'
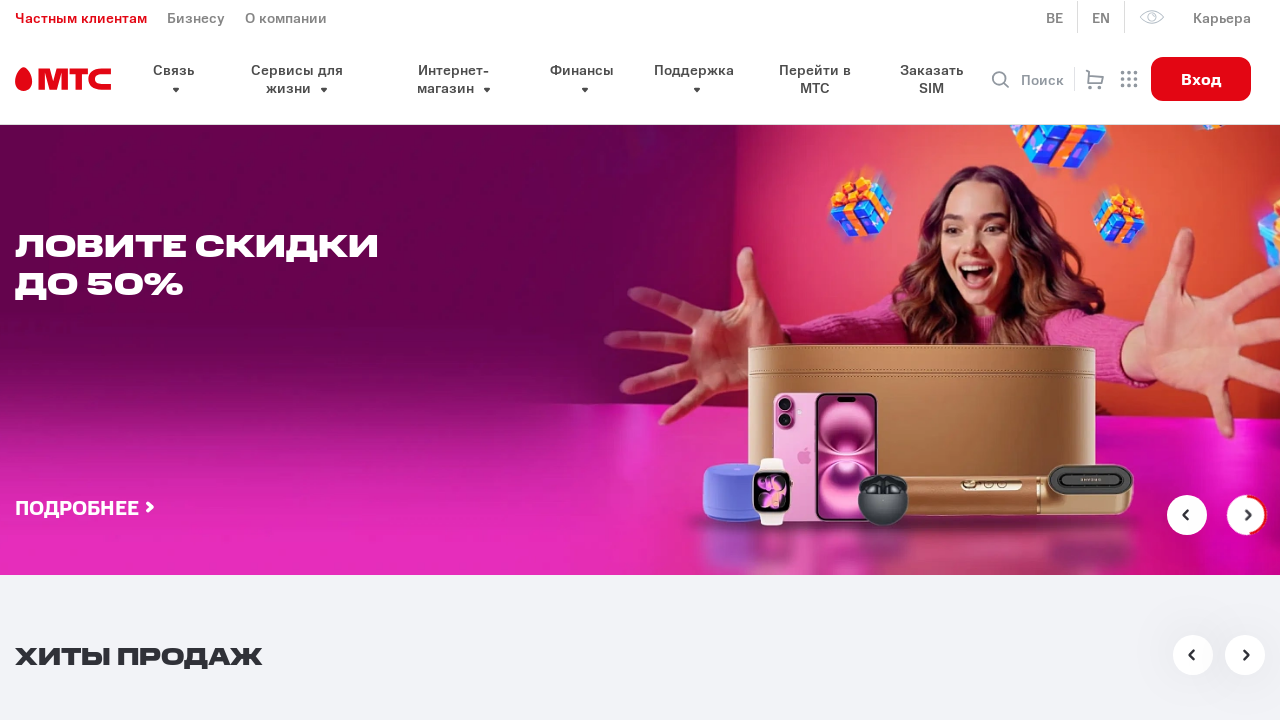

Verified email field has correct placeholder text 'E-mail для отправки чека'
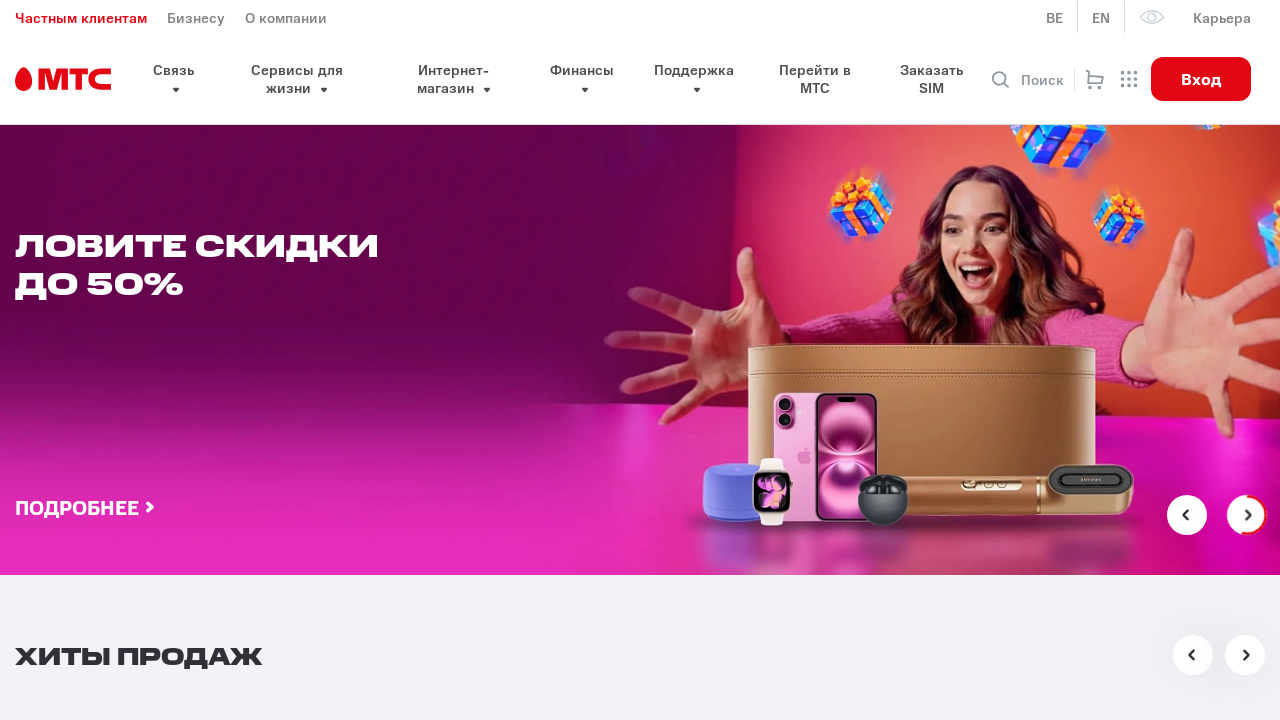

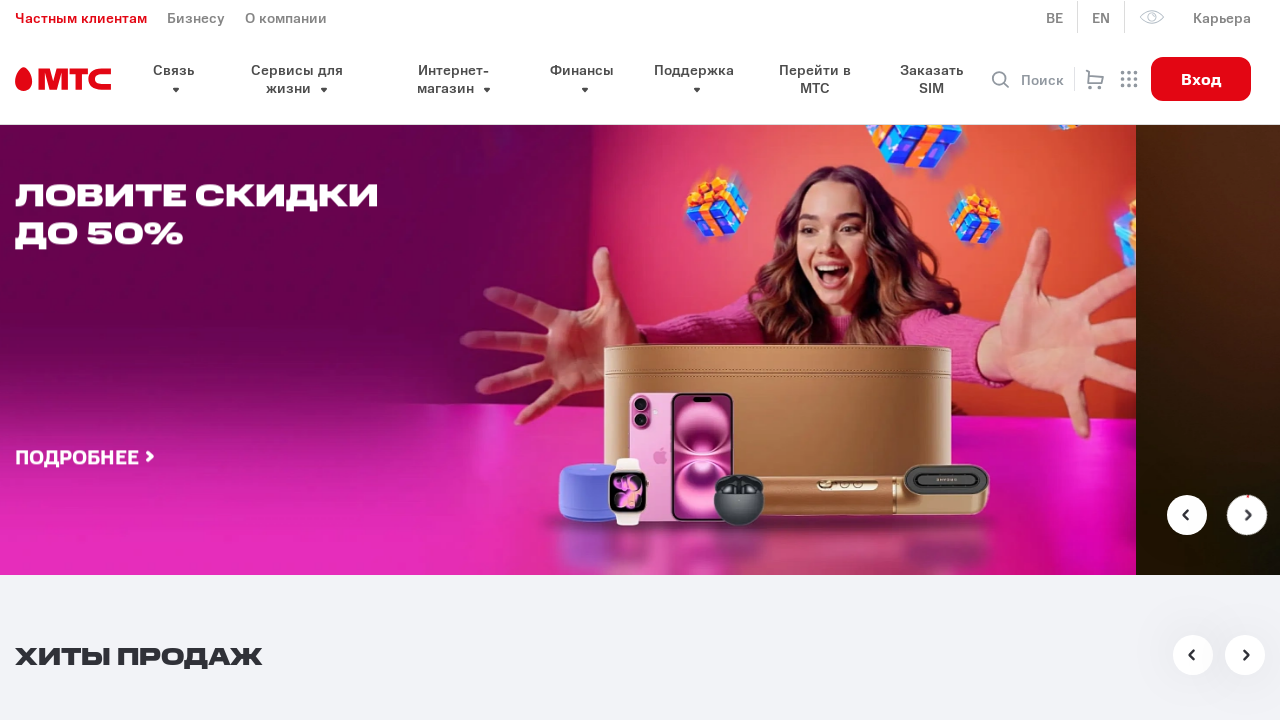